Tests counting links on the page, counting footer links, and opening multiple footer links in new tabs while printing page titles

Starting URL: https://rahulshettyacademy.com/AutomationPractice/

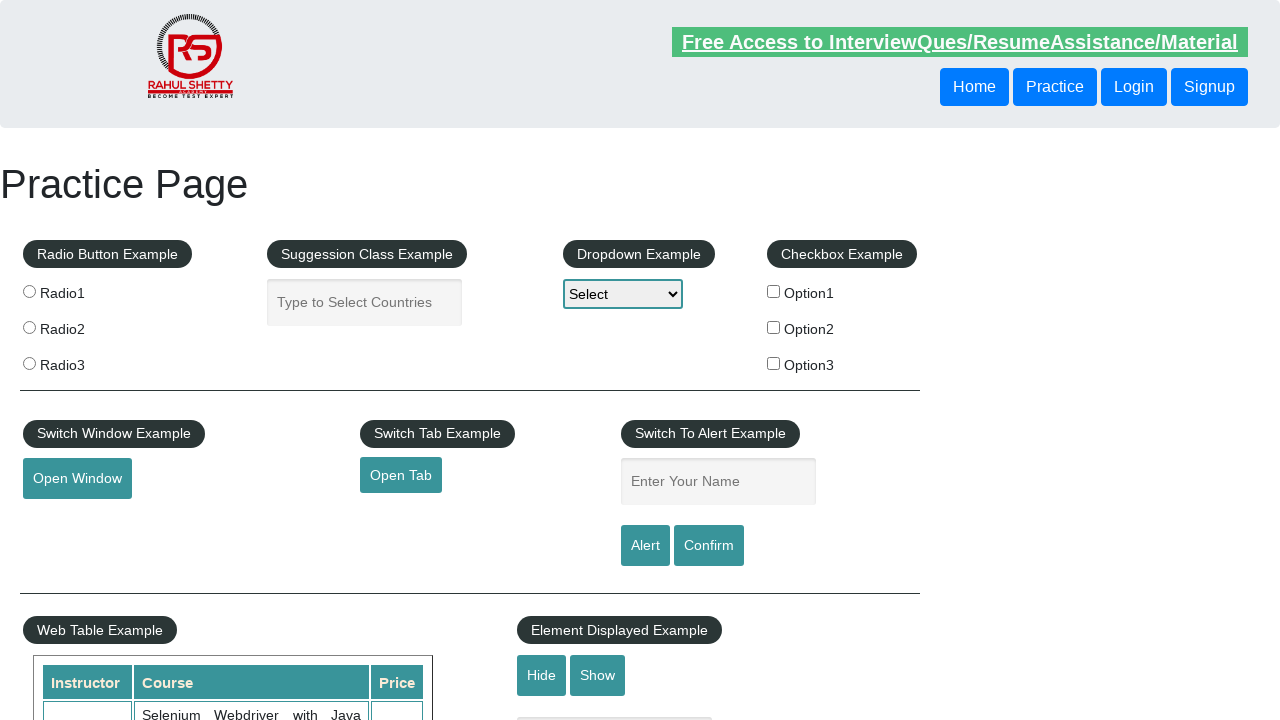

Counted all links on the page
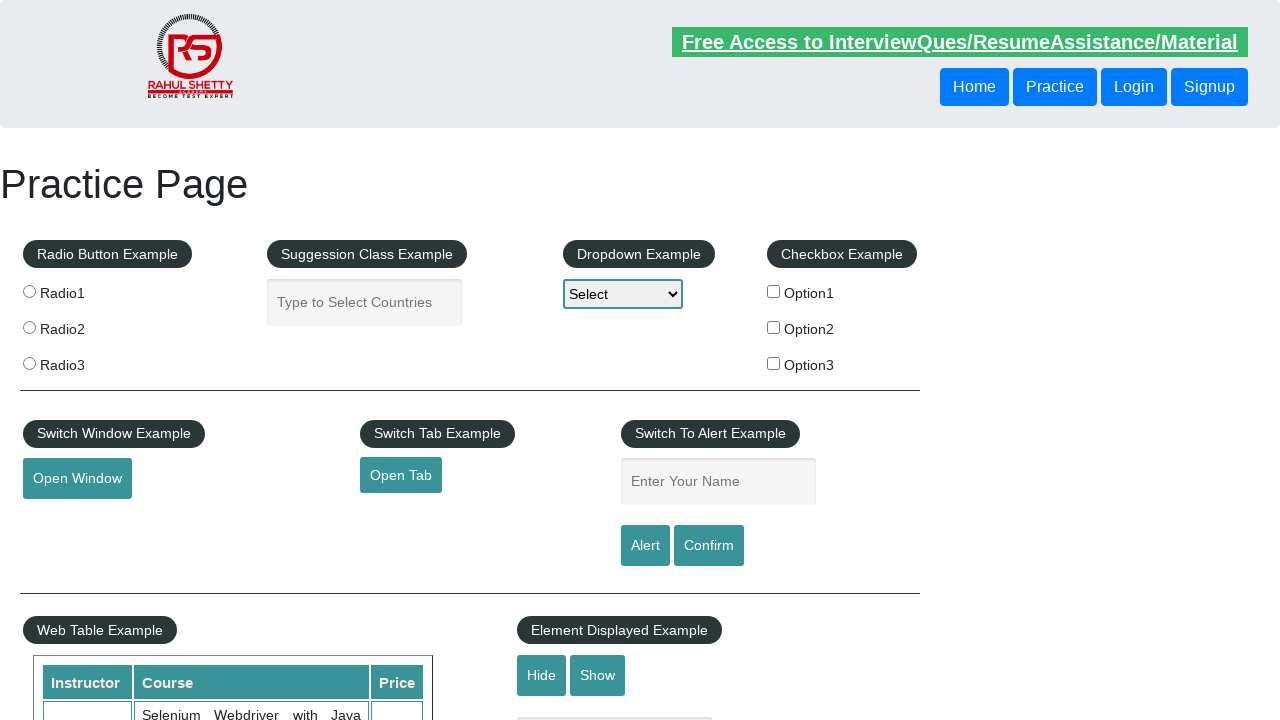

Counted footer links
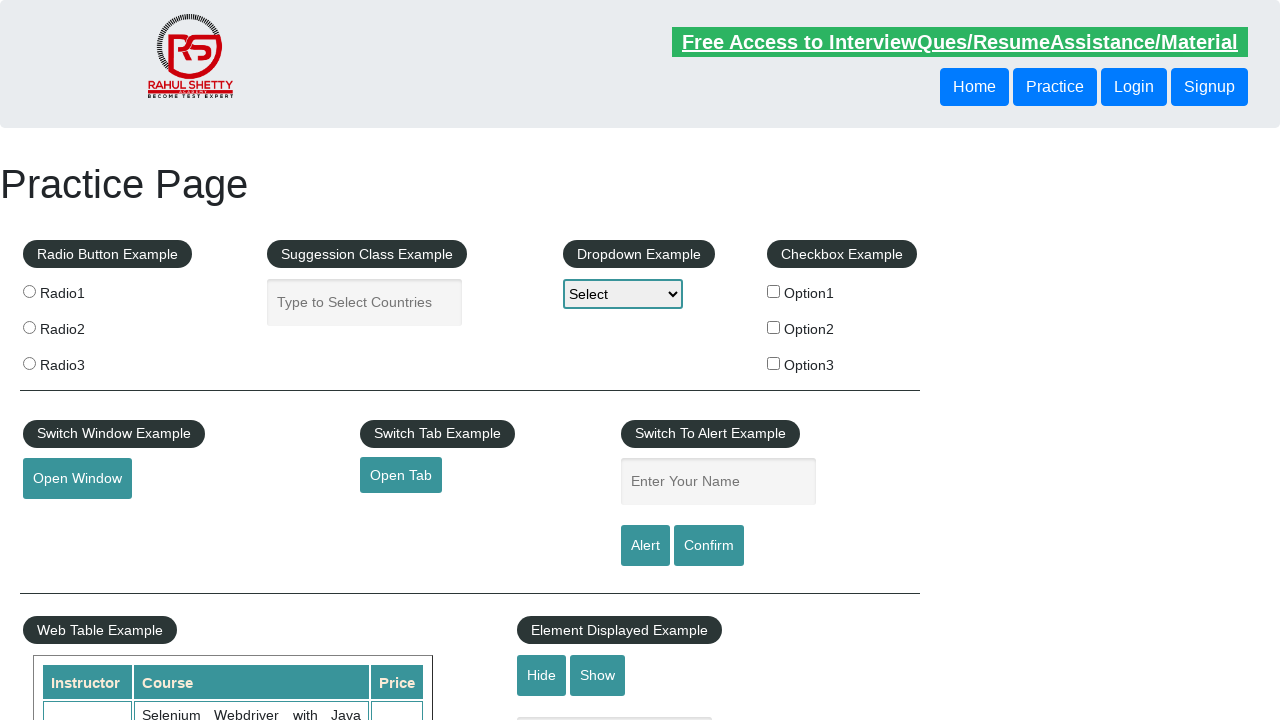

Located footer column 1 links
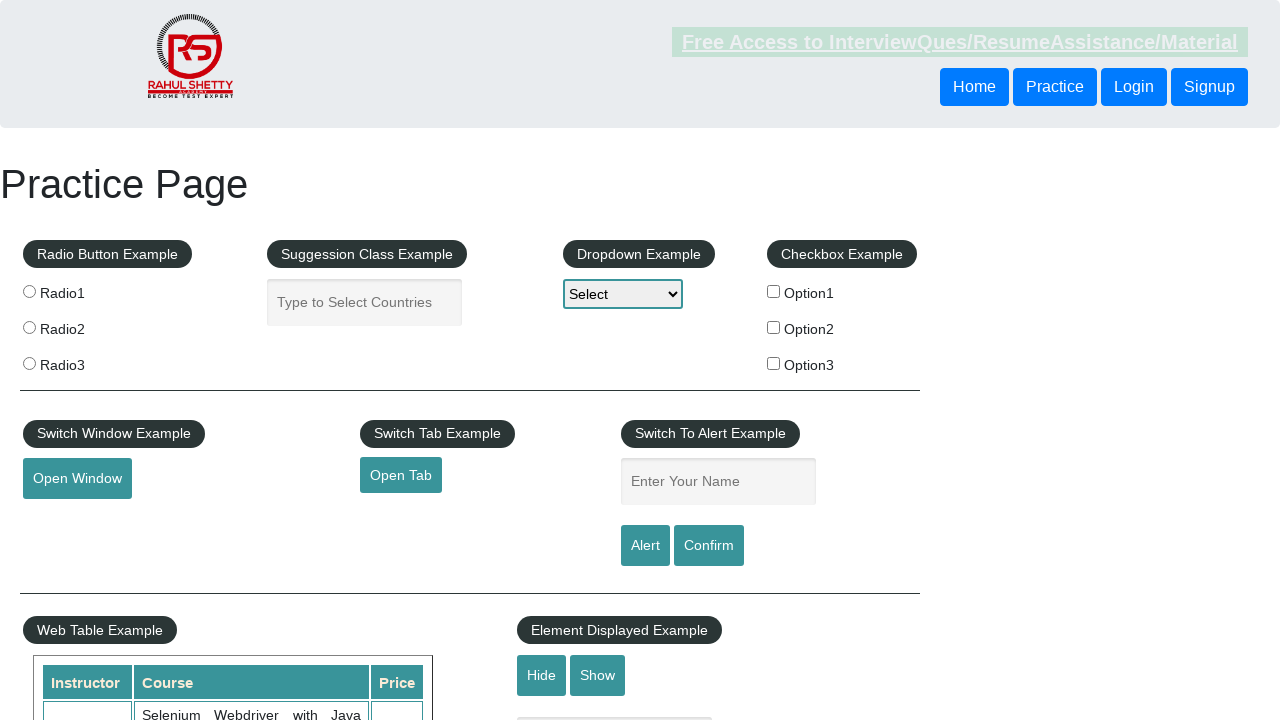

Opened footer link 1 in new tab using Ctrl+Click at (68, 520) on xpath=//div[@id='gf-BIG']/table/tbody/tr/td[1]/ul//a >> nth=1
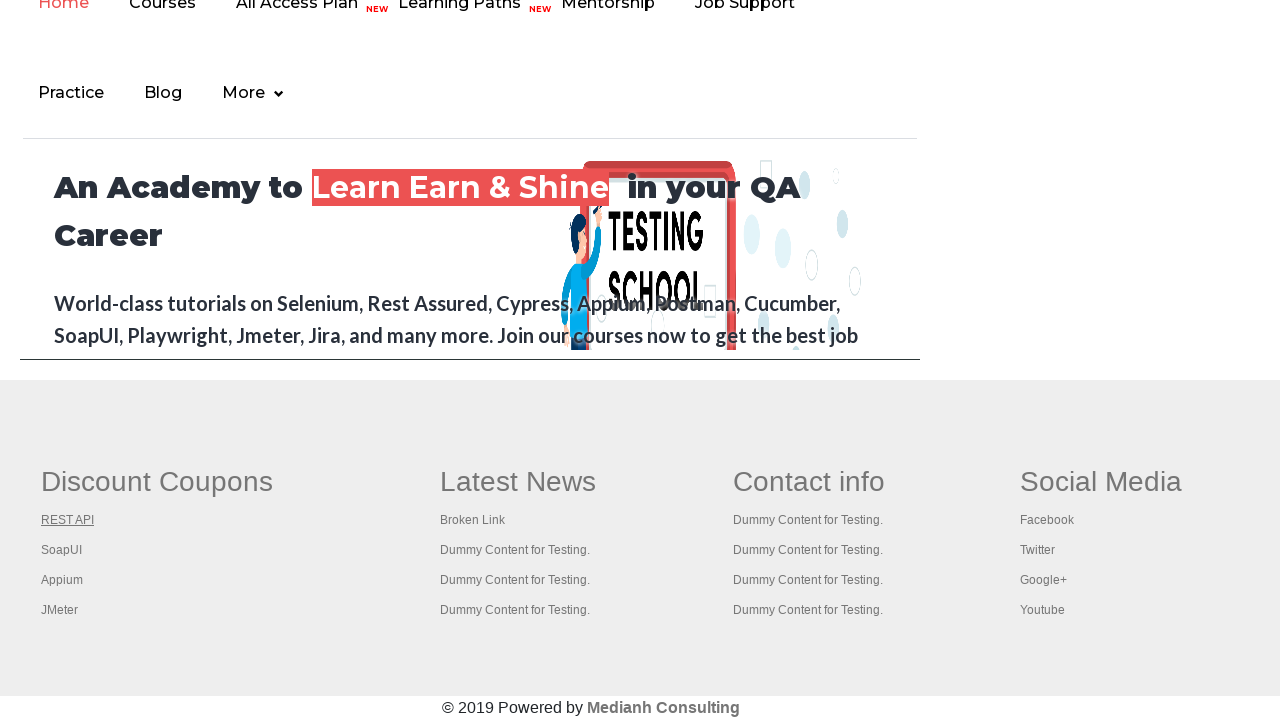

Waited for new page 1 to load
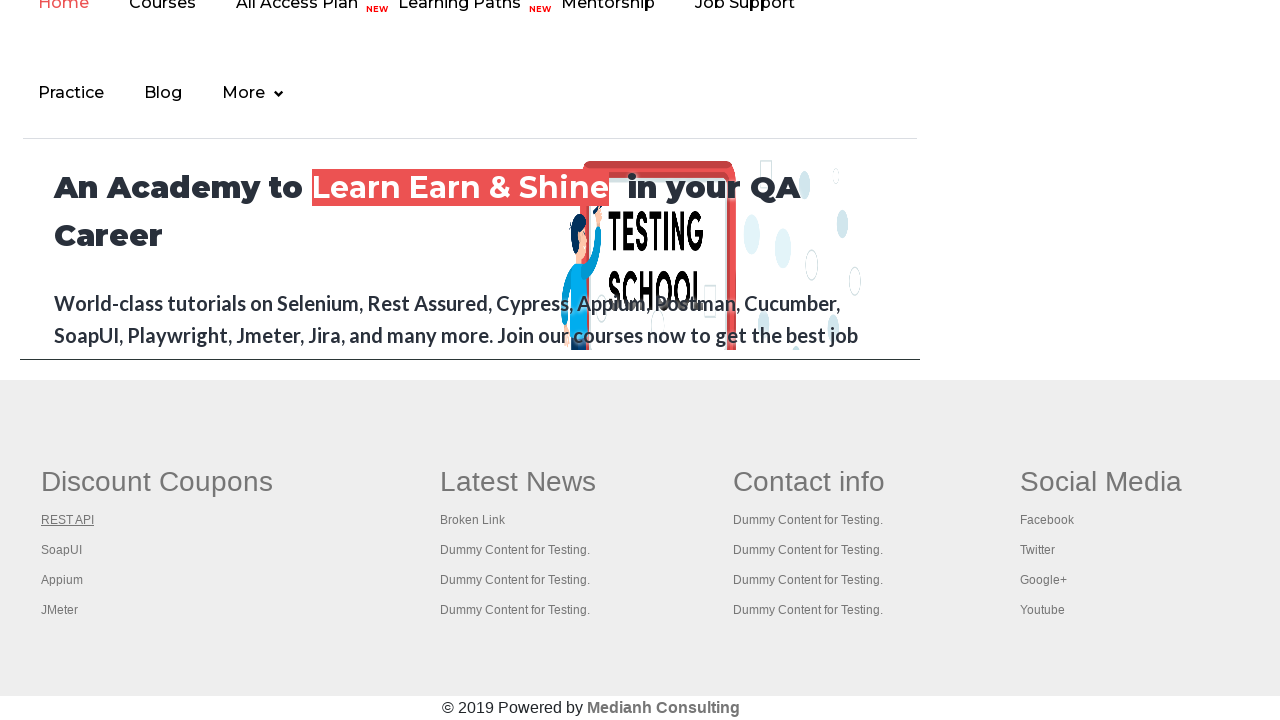

Opened footer link 2 in new tab using Ctrl+Click at (62, 550) on xpath=//div[@id='gf-BIG']/table/tbody/tr/td[1]/ul//a >> nth=2
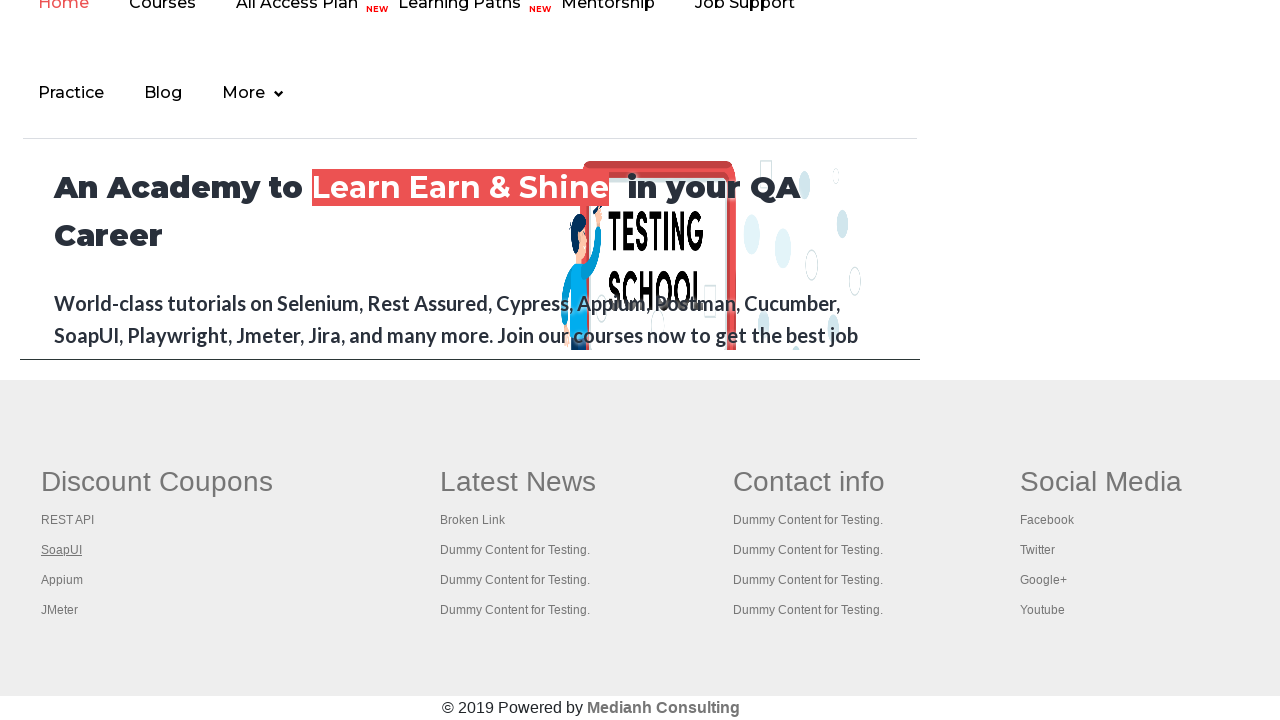

Waited for new page 2 to load
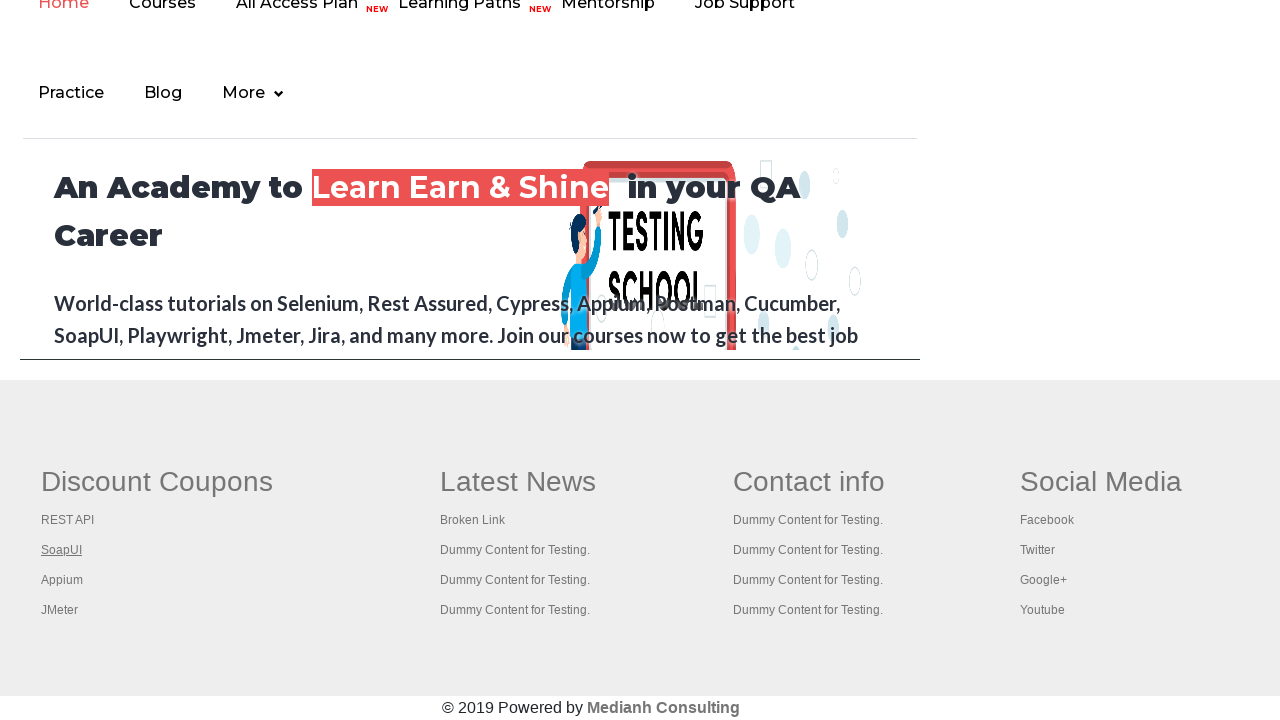

Opened footer link 3 in new tab using Ctrl+Click at (62, 580) on xpath=//div[@id='gf-BIG']/table/tbody/tr/td[1]/ul//a >> nth=3
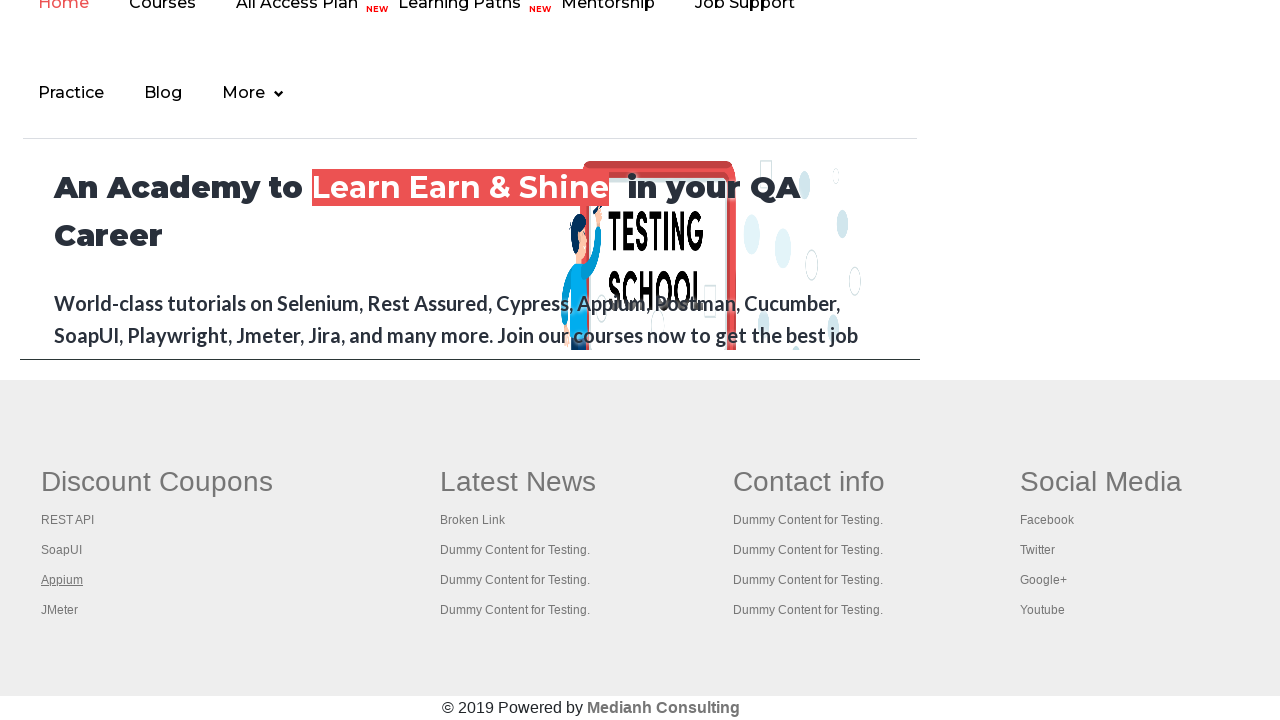

Waited for new page 3 to load
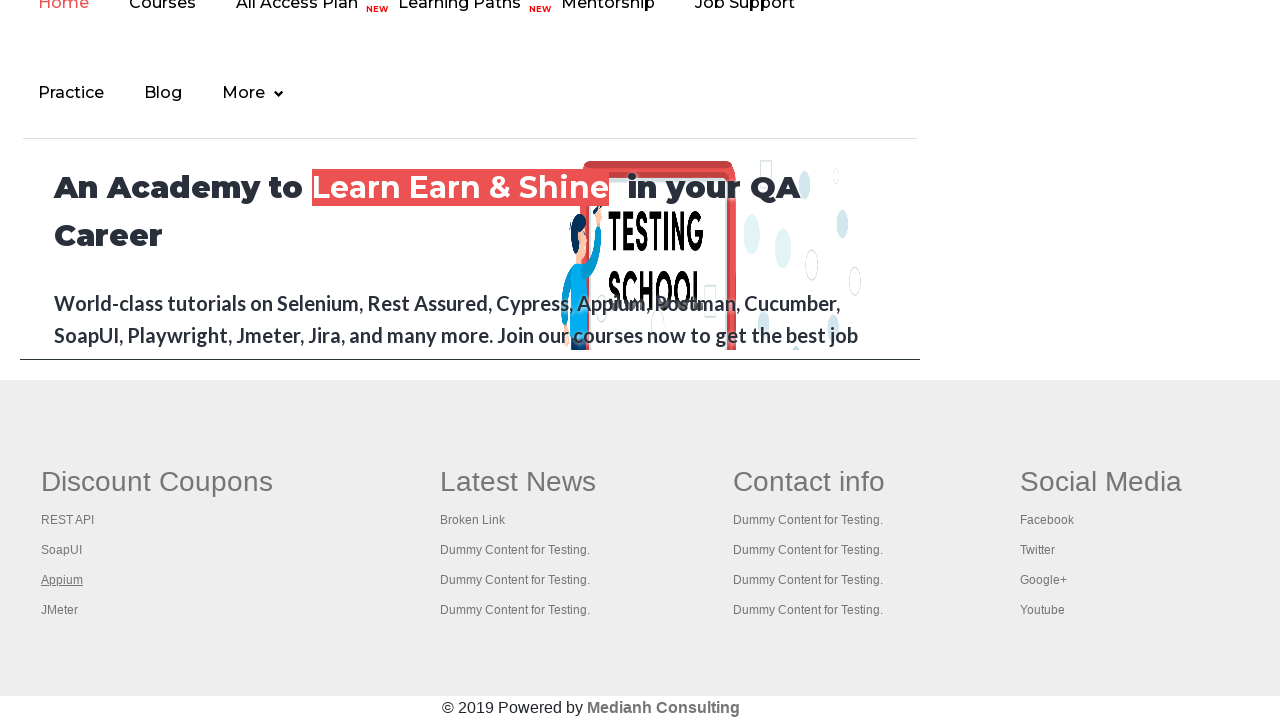

Opened footer link 4 in new tab using Ctrl+Click at (60, 610) on xpath=//div[@id='gf-BIG']/table/tbody/tr/td[1]/ul//a >> nth=4
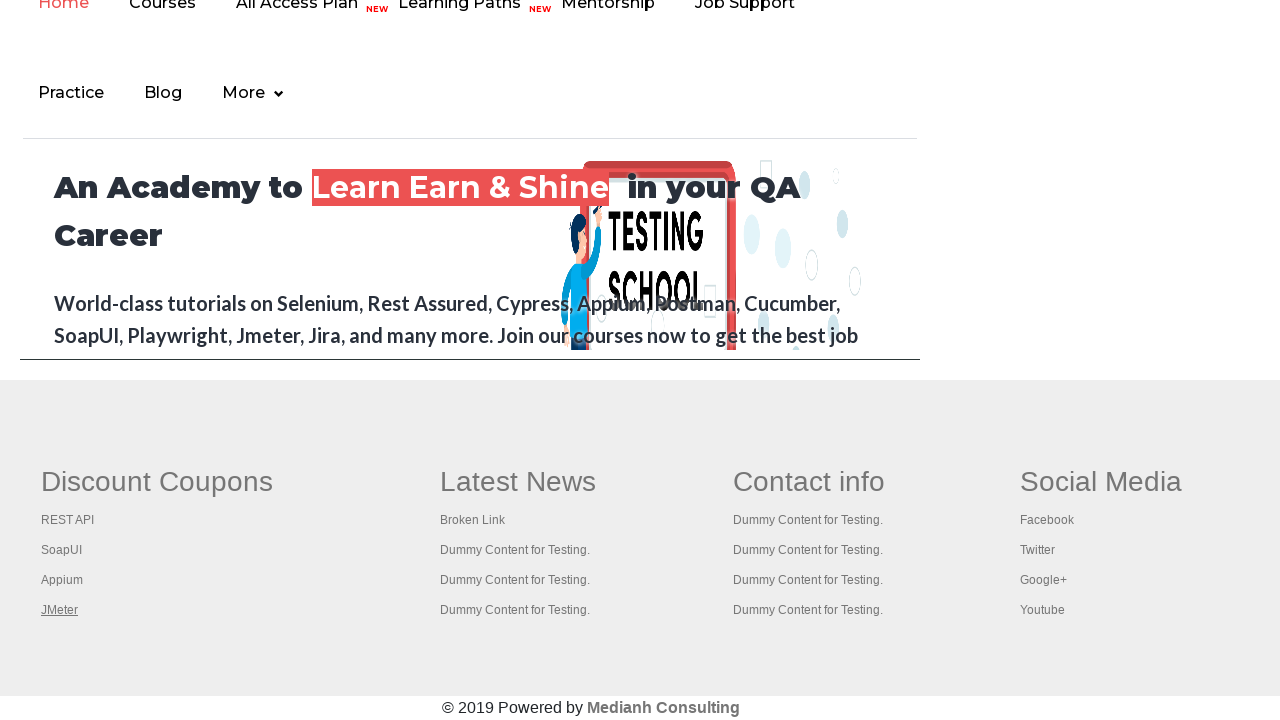

Waited for new page 4 to load
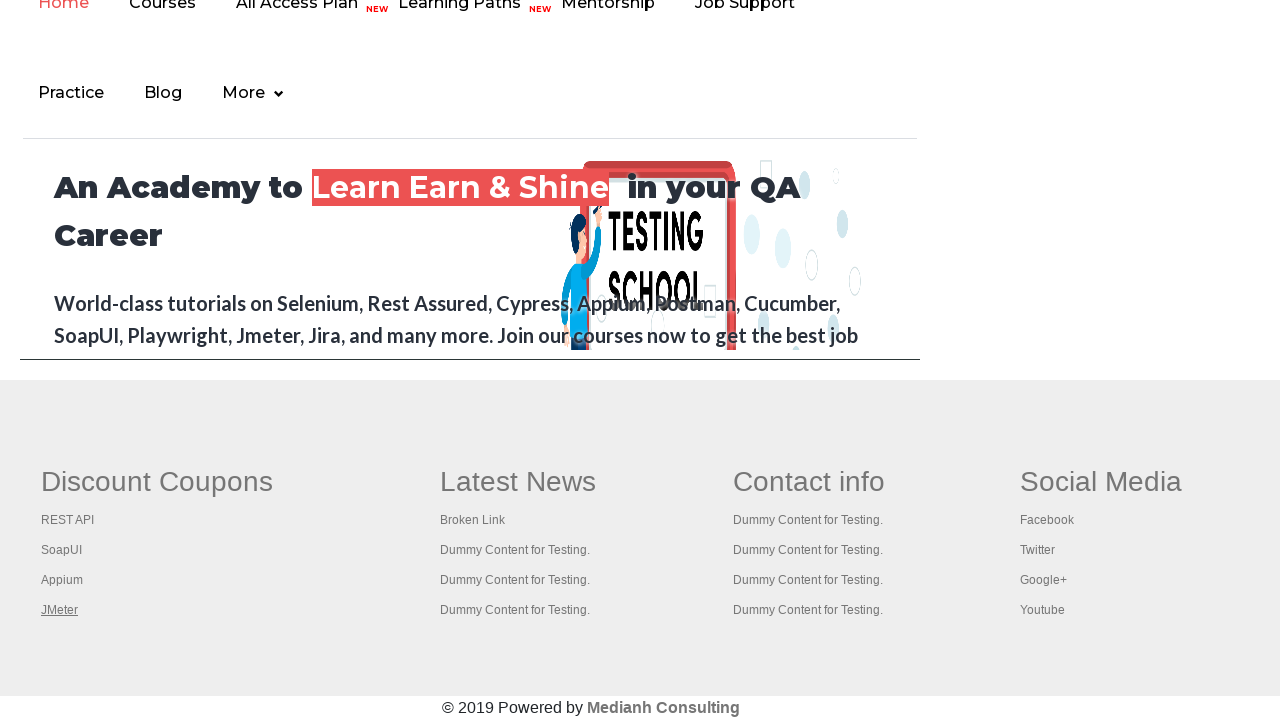

Retrieved page title: Practice Page
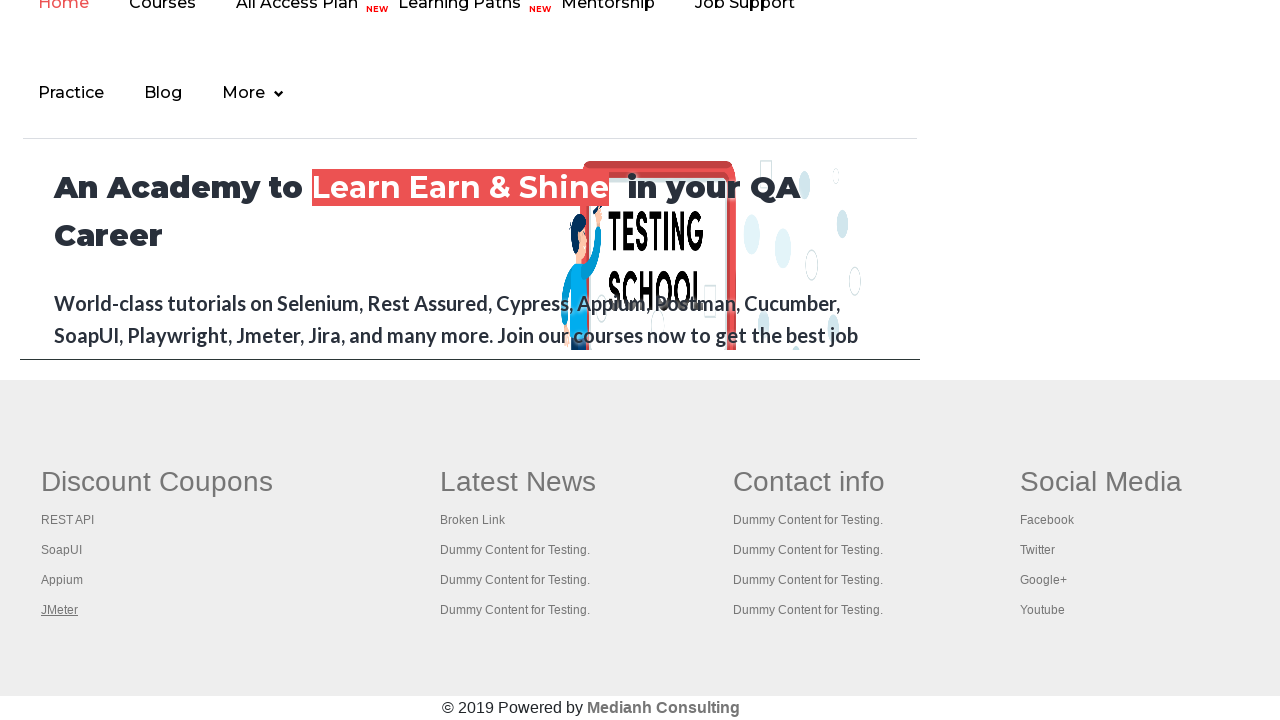

Retrieved page title: REST API Tutorial
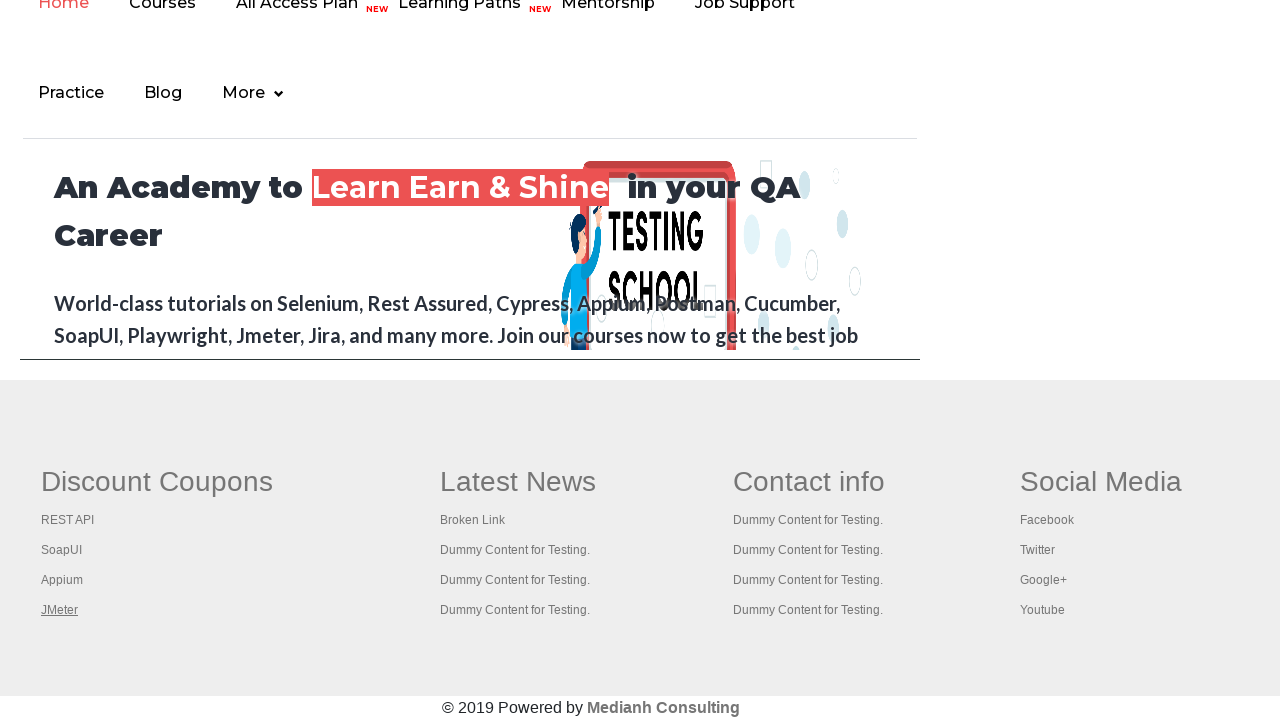

Retrieved page title: The World’s Most Popular API Testing Tool | SoapUI
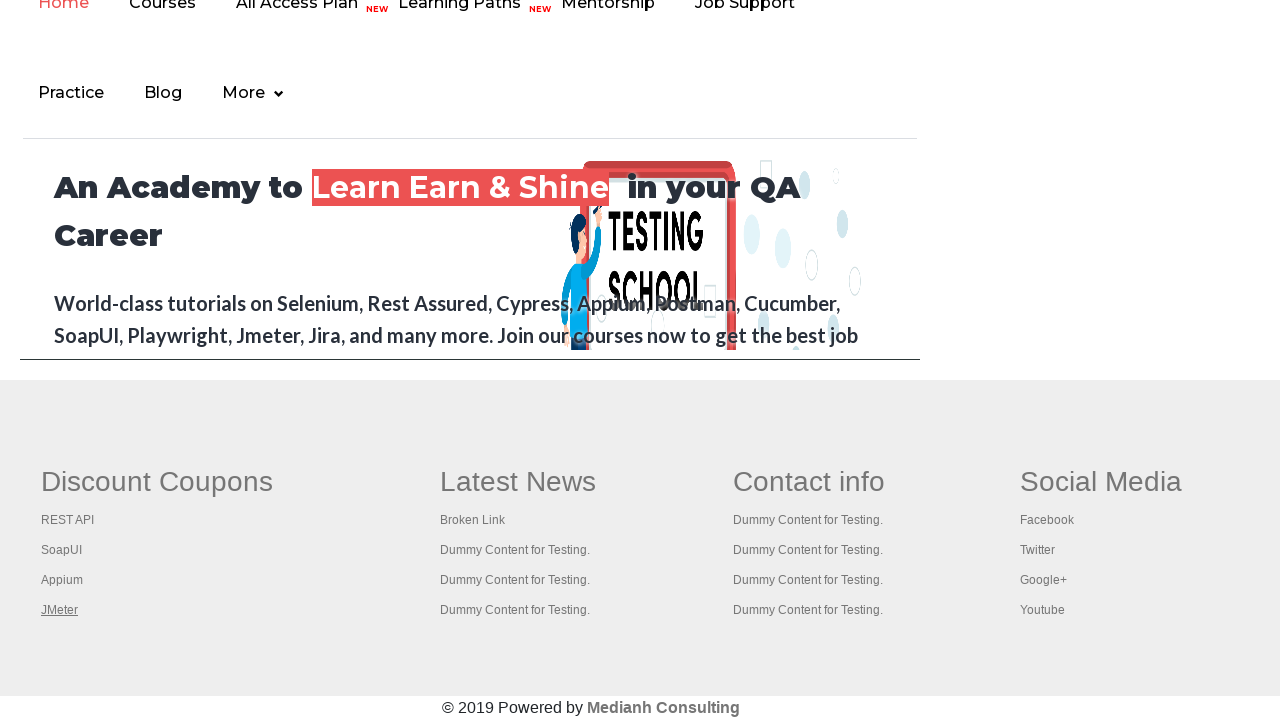

Retrieved page title: Appium tutorial for Mobile Apps testing | RahulShetty Academy | Rahul
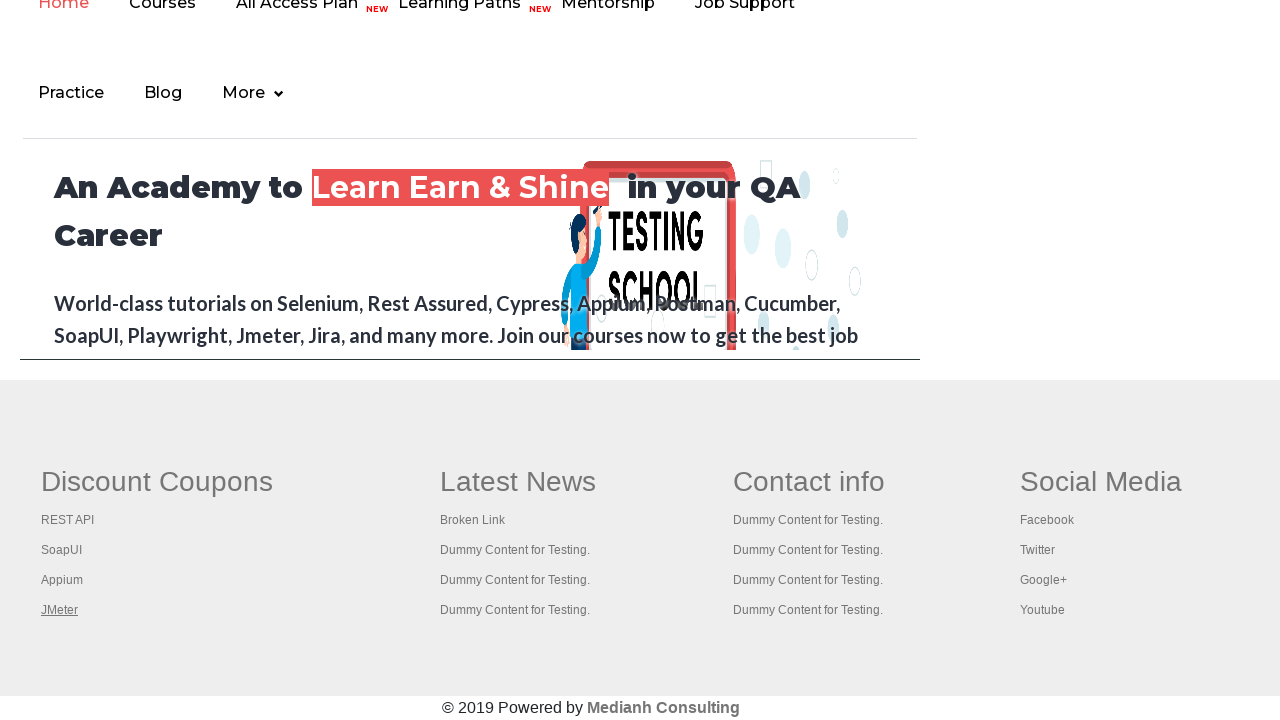

Retrieved page title: Apache JMeter - Apache JMeter™
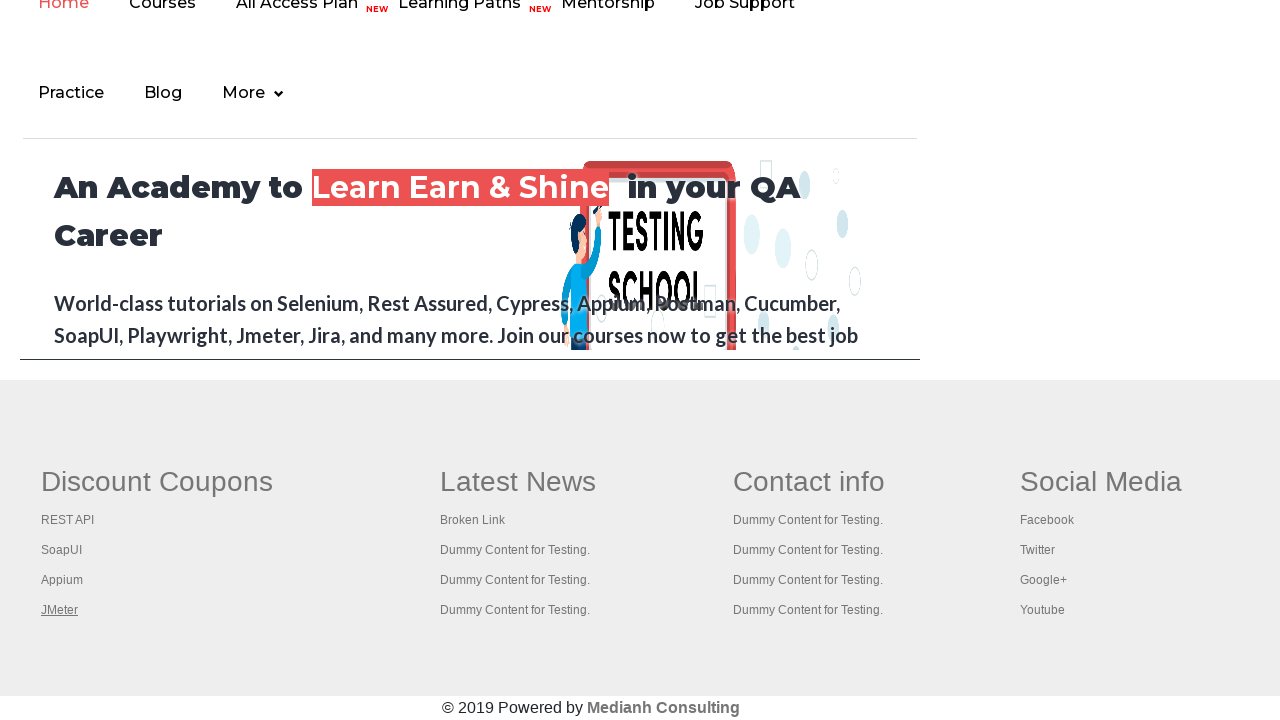

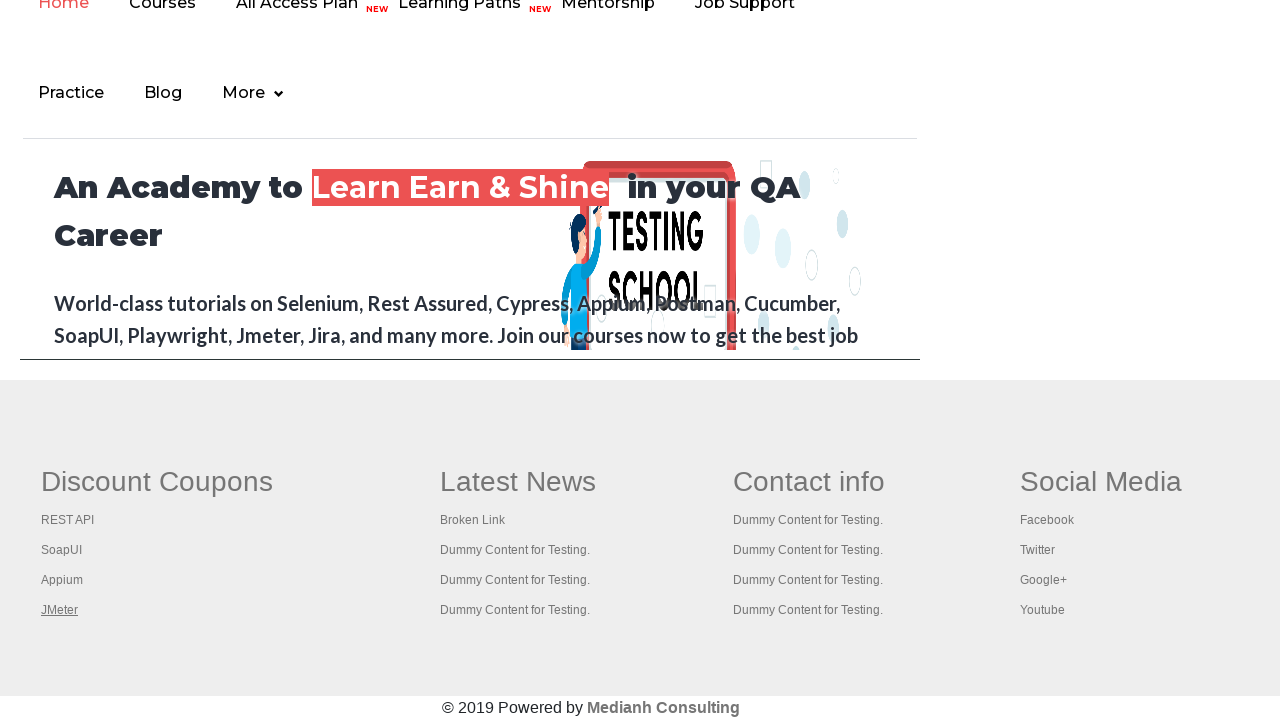